Tests single select dropdown functionality by selecting options using value, index, and label methods

Starting URL: https://zimaev.github.io/select/

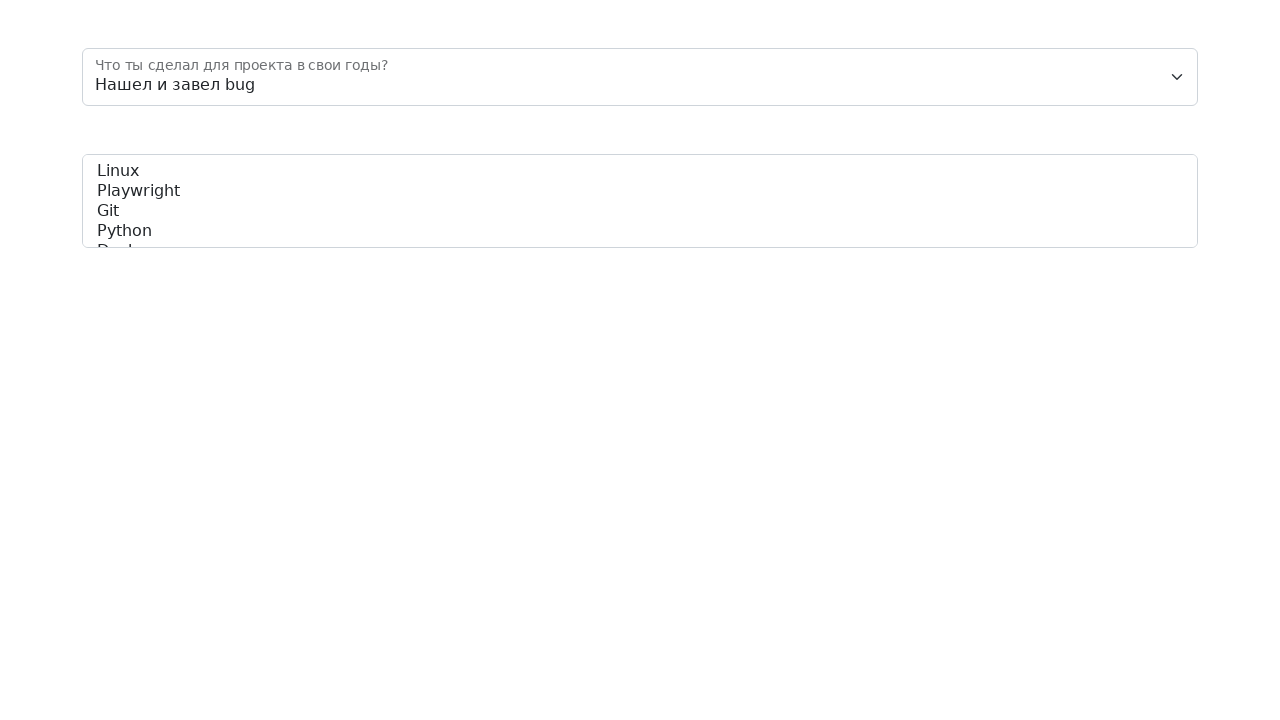

Selected dropdown option by value '3' on #floatingSelect
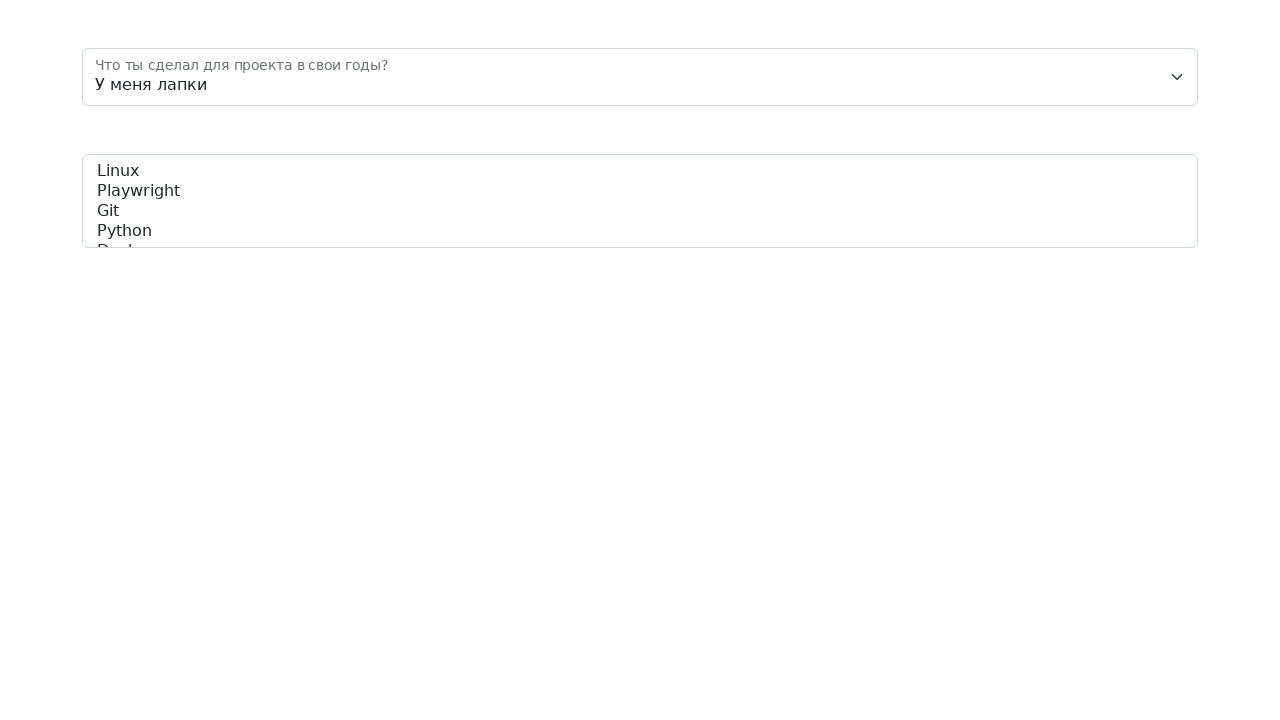

Selected dropdown option by index 1 on #floatingSelect
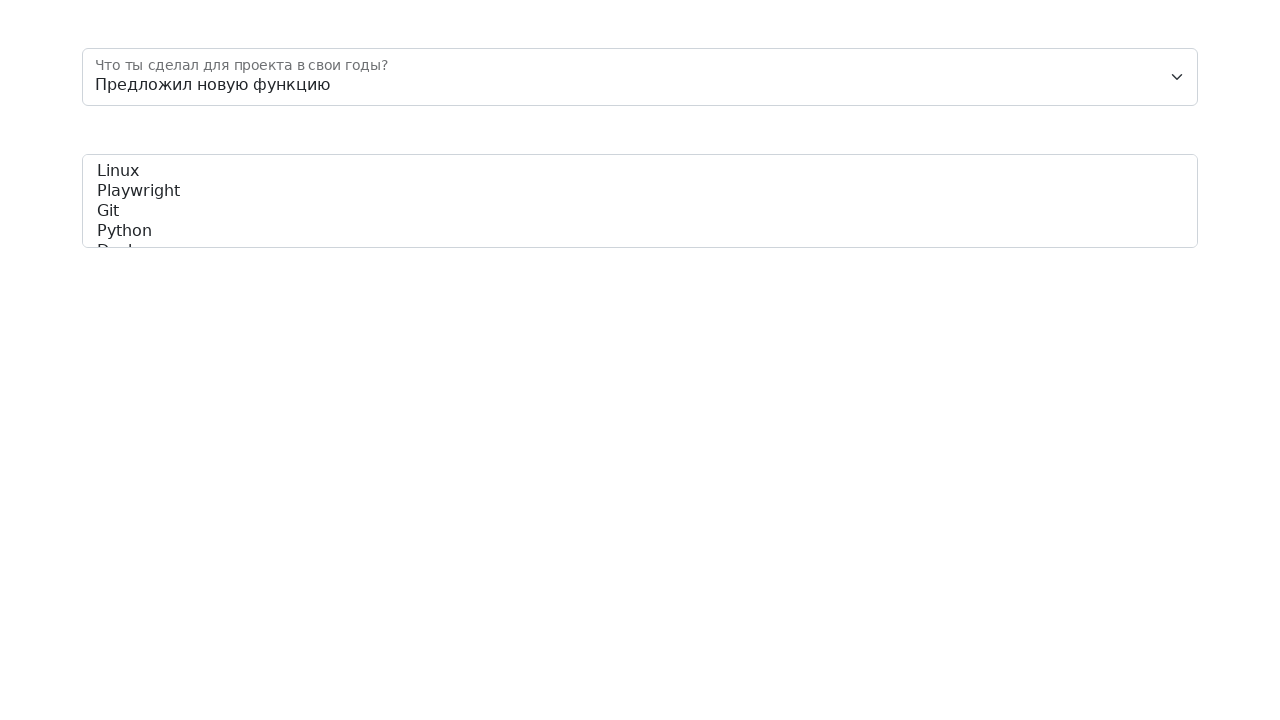

Selected dropdown option by label 'Нашел и завел bug' on #floatingSelect
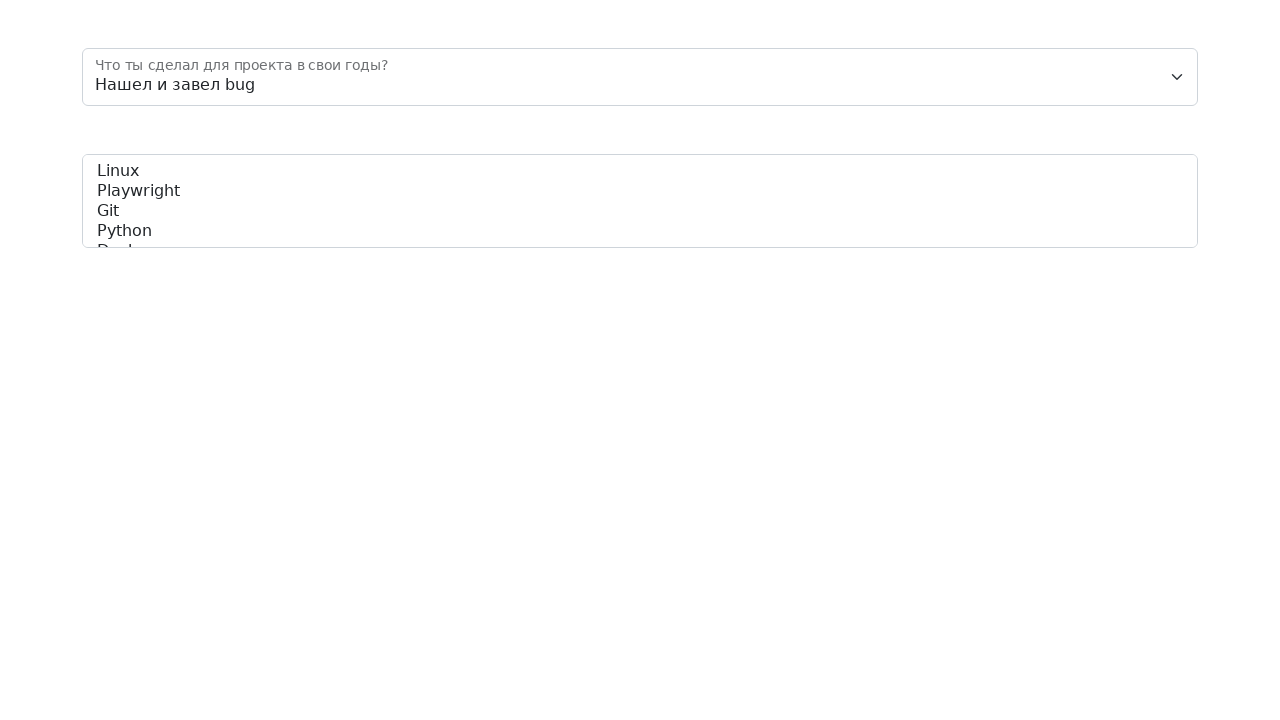

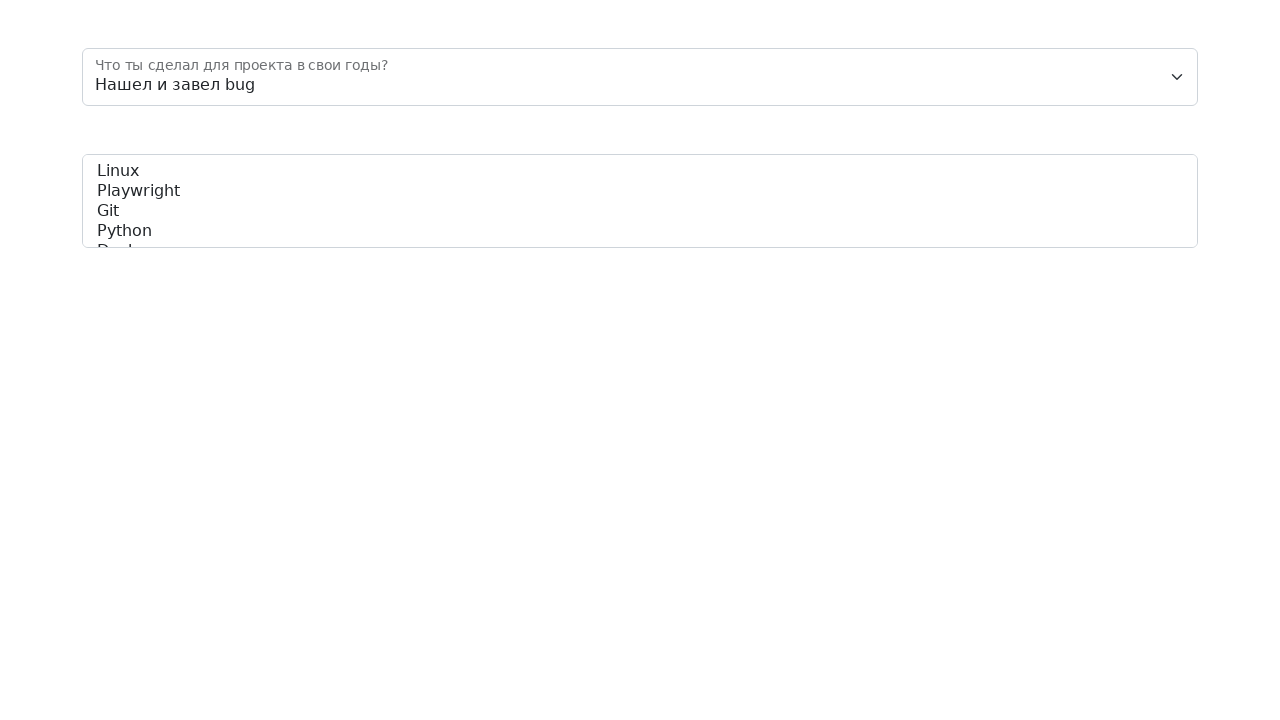